Tests unmarking items that were marked as complete

Starting URL: https://demo.playwright.dev/todomvc

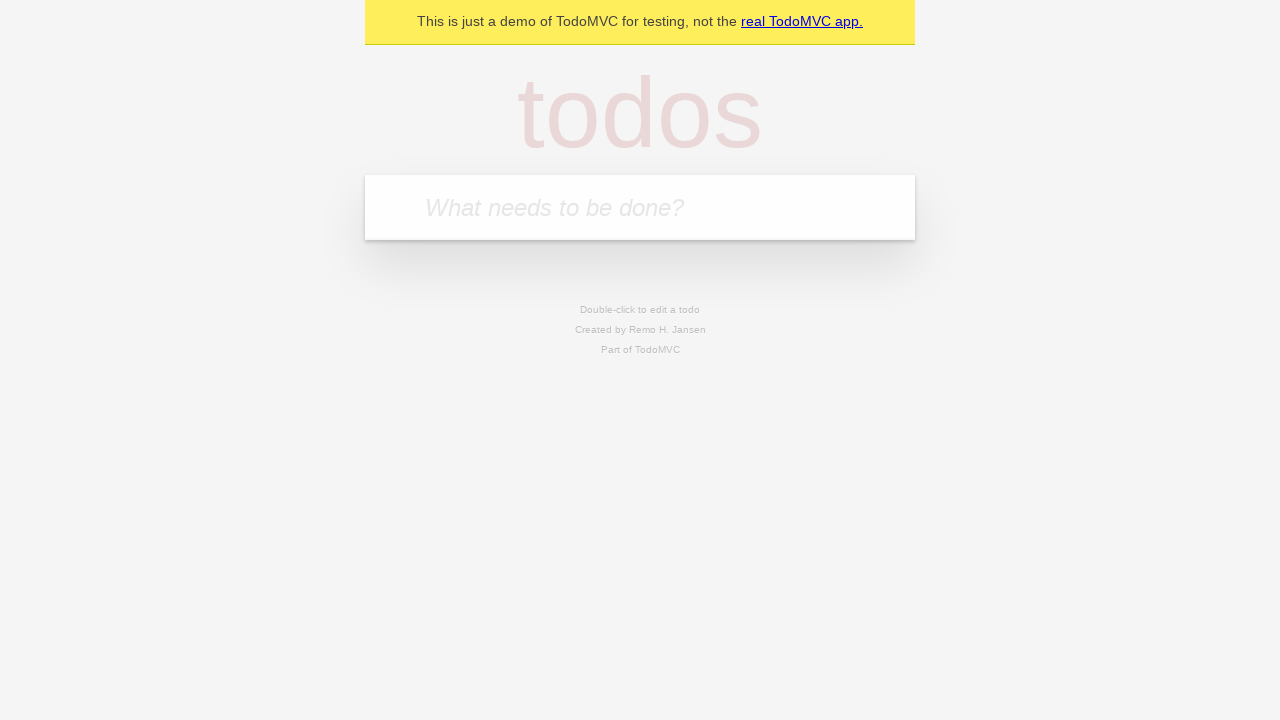

Filled new todo input with 'buy some cheese' on .new-todo
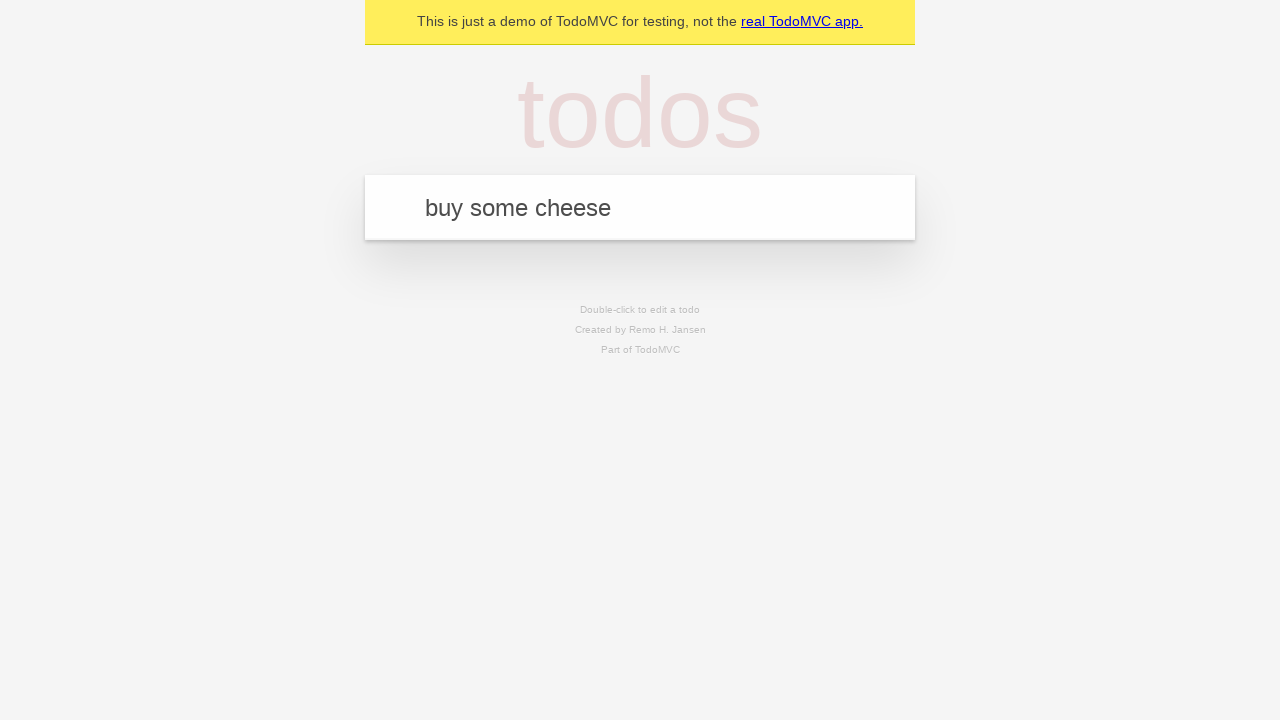

Pressed Enter to create first todo item on .new-todo
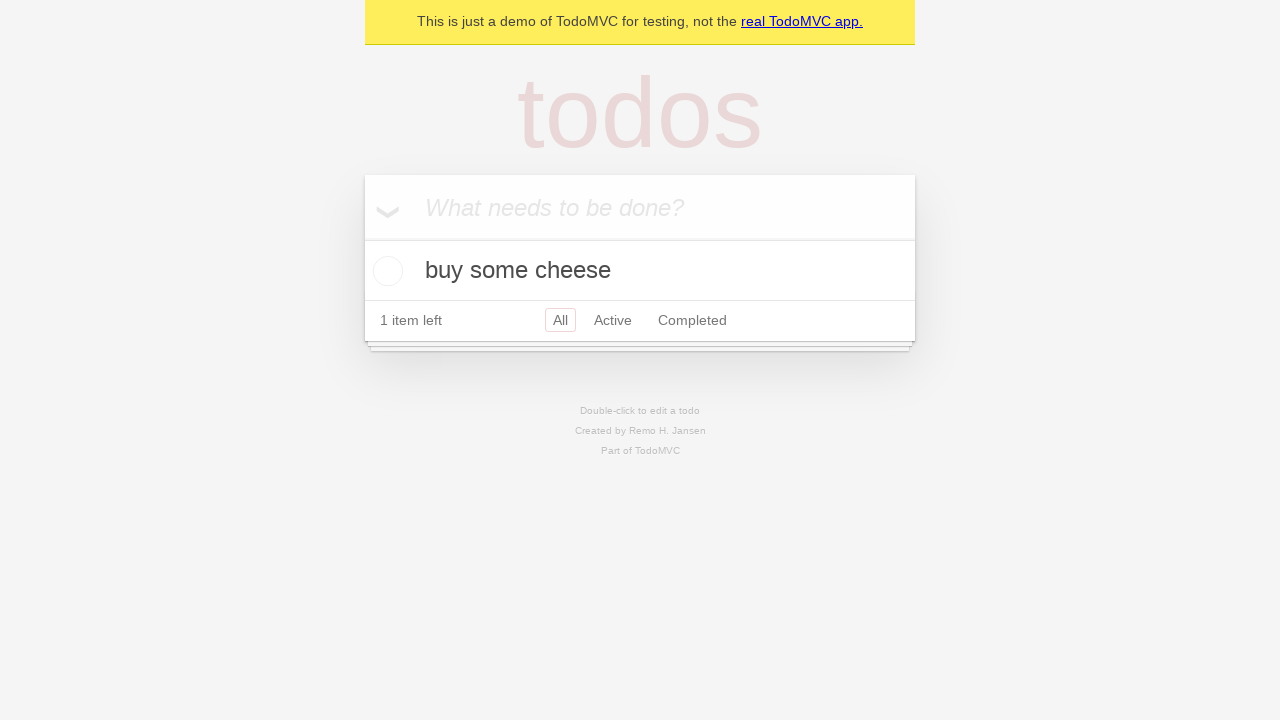

Filled new todo input with 'feed the cat' on .new-todo
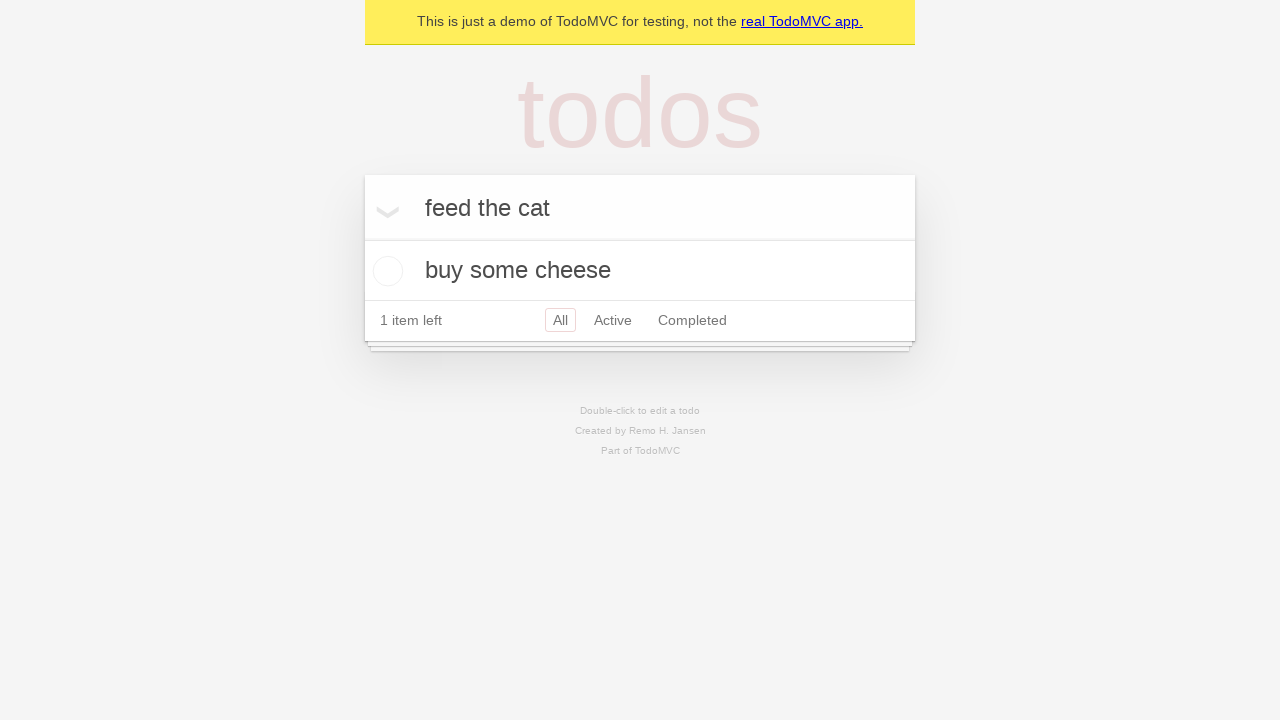

Pressed Enter to create second todo item on .new-todo
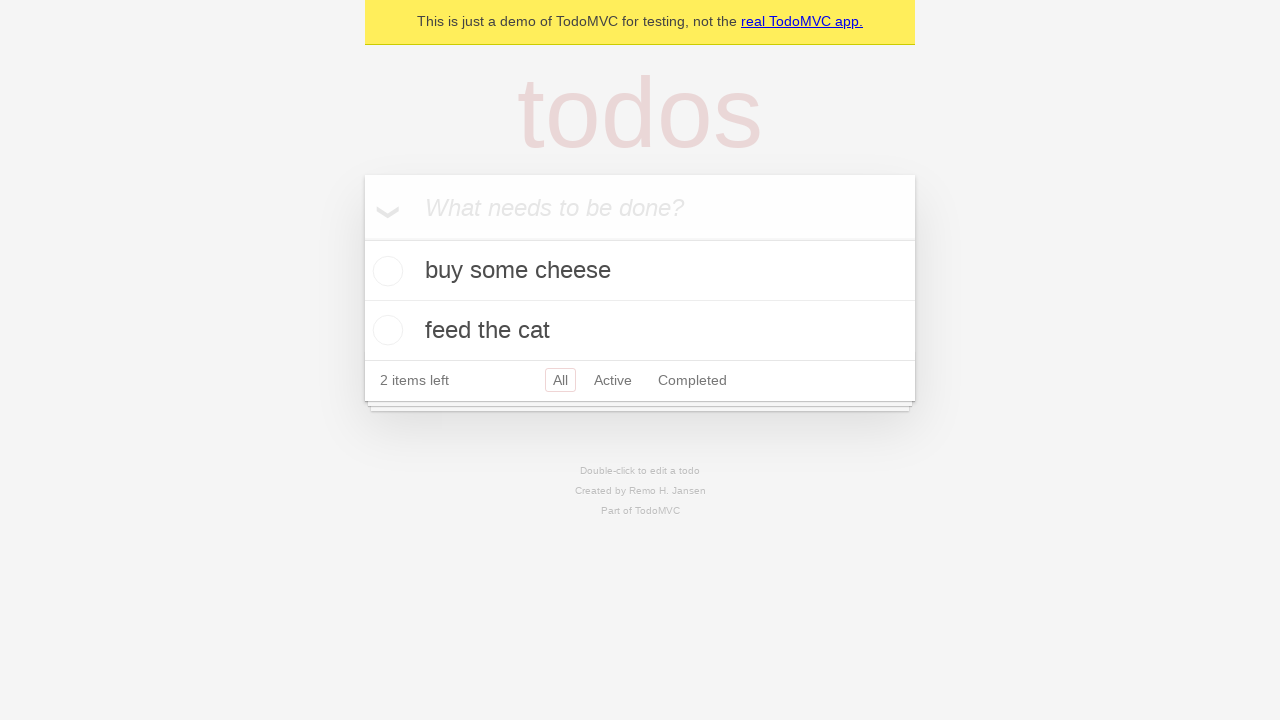

Waited for second todo item to appear in the list
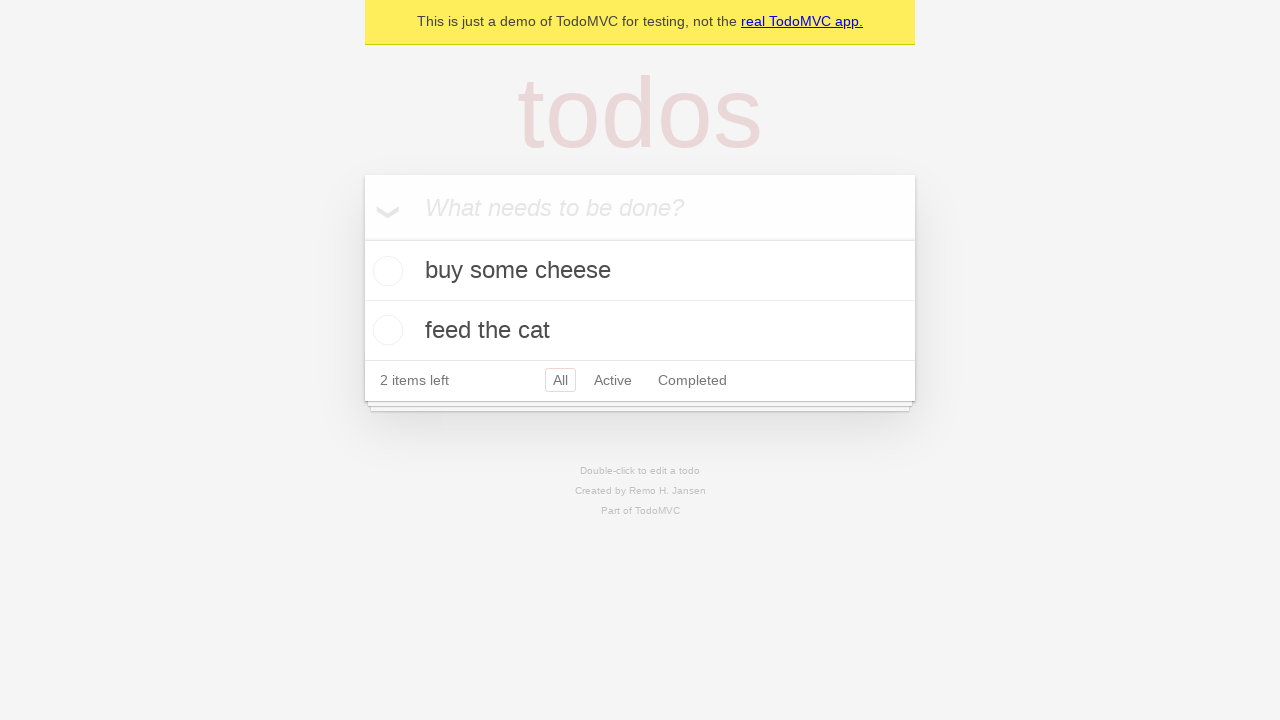

Marked first todo item as complete at (385, 271) on .todo-list li >> nth=0 >> .toggle
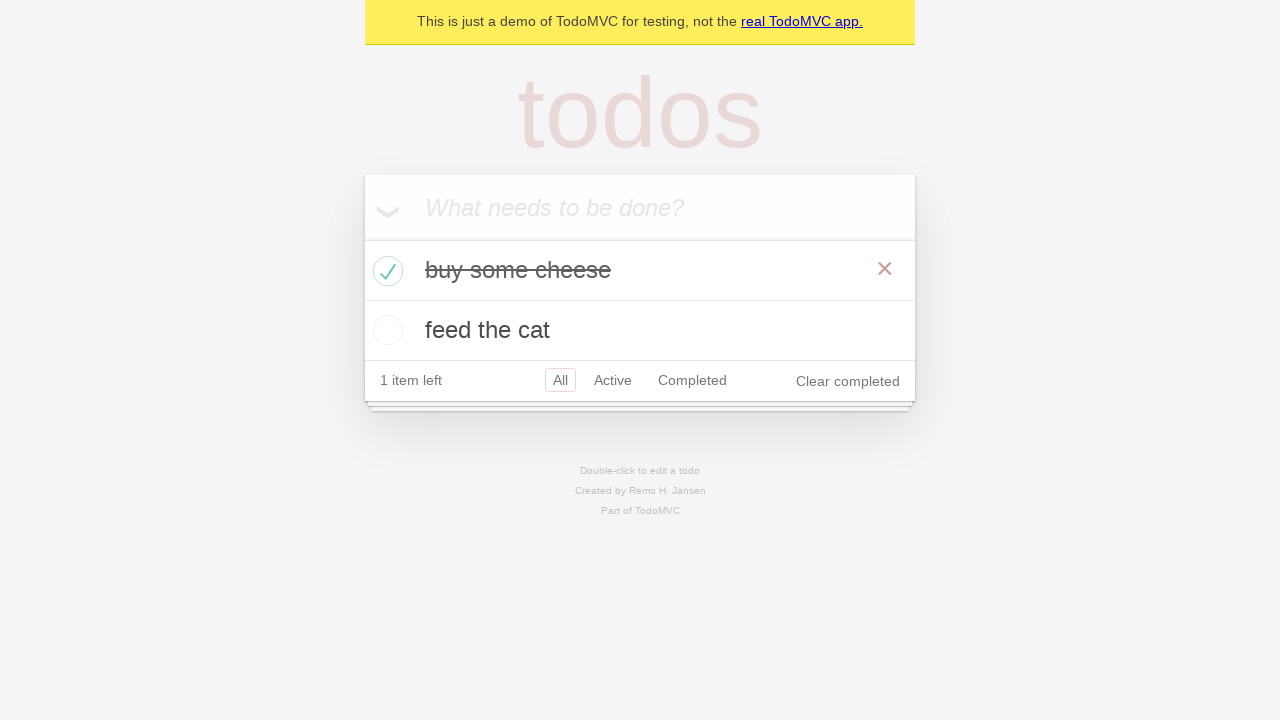

Unmarked first todo item as complete at (385, 271) on .todo-list li >> nth=0 >> .toggle
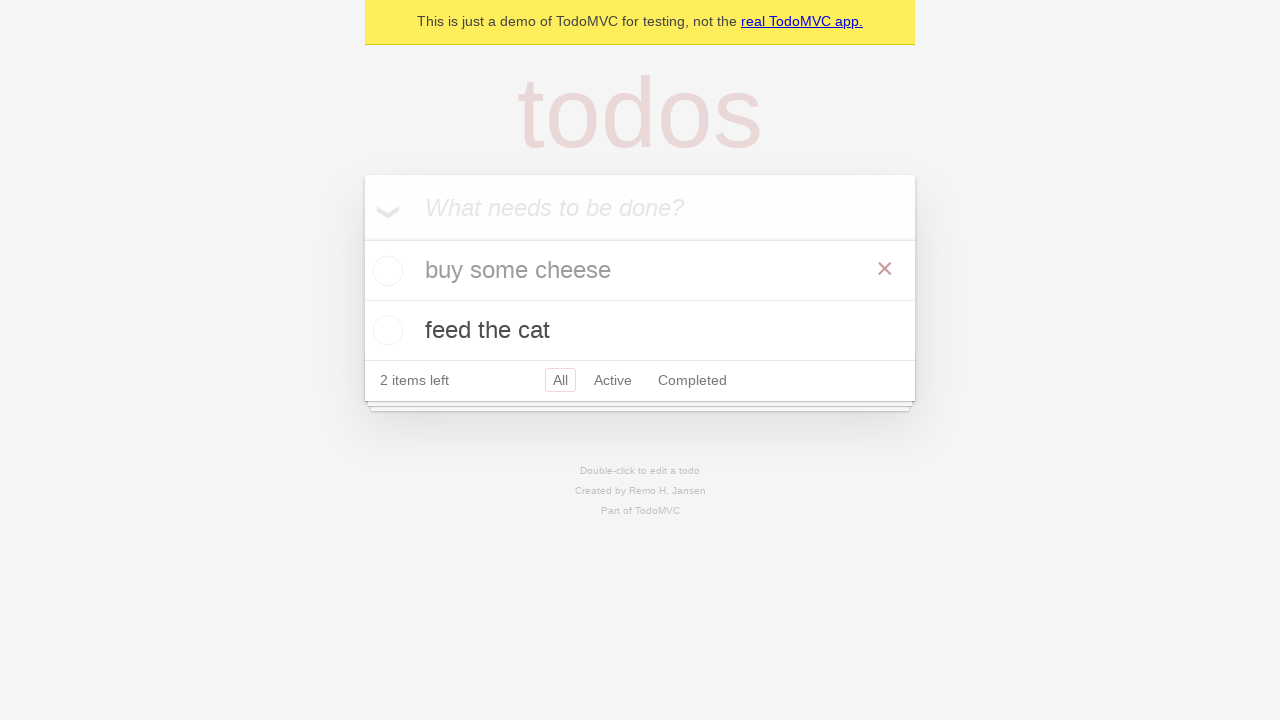

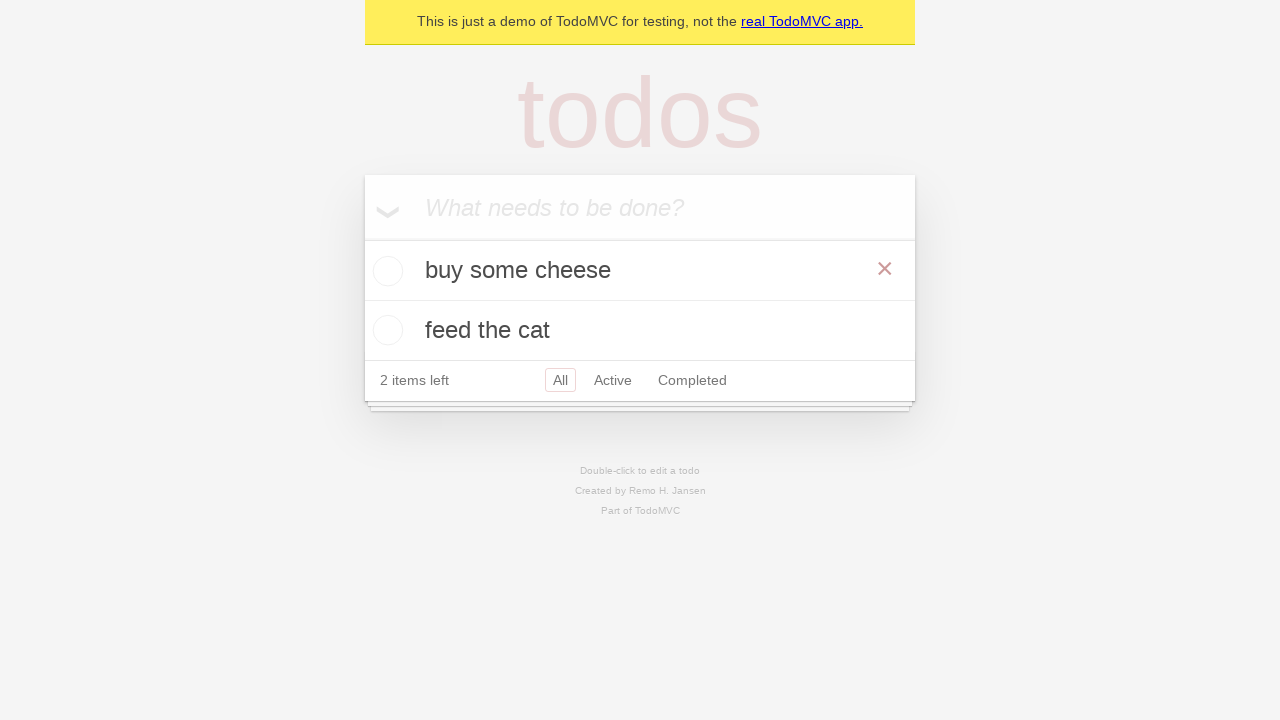